Tests the currency dropdown on SpiceJet booking page by selecting a currency value (MYR) from the dropdown menu

Starting URL: https://book.spicejet.com/

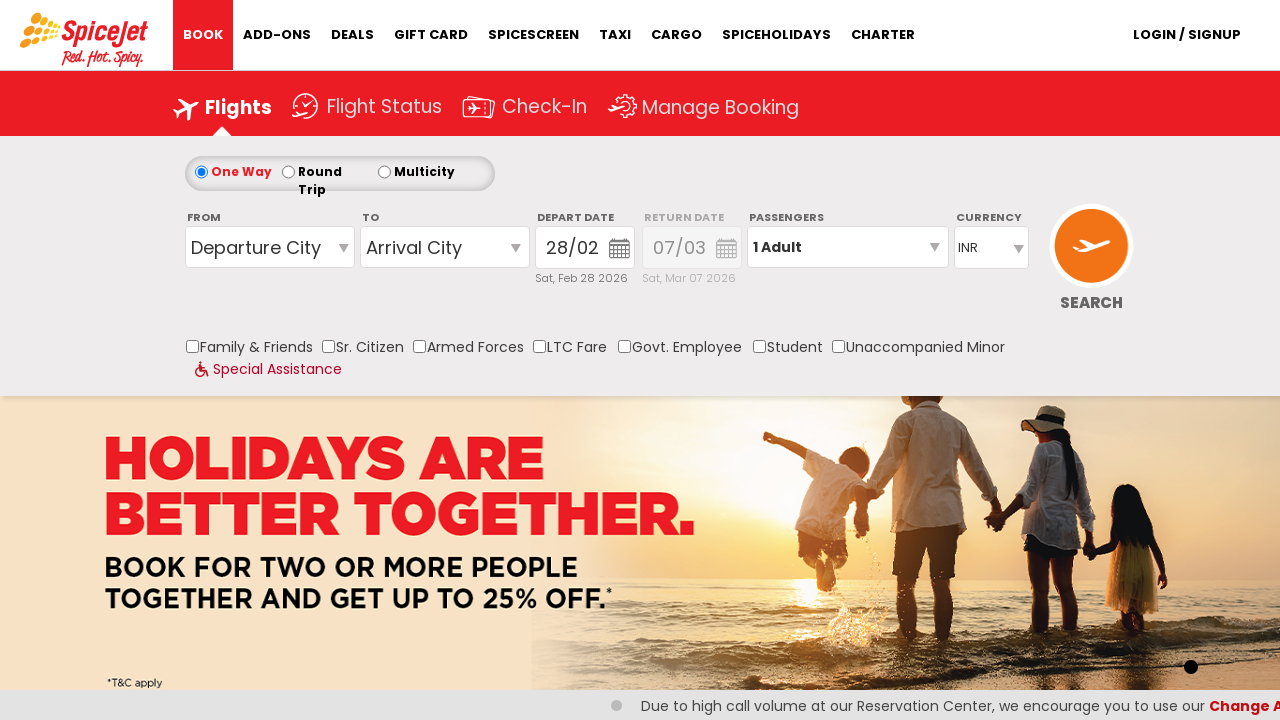

Currency dropdown element loaded
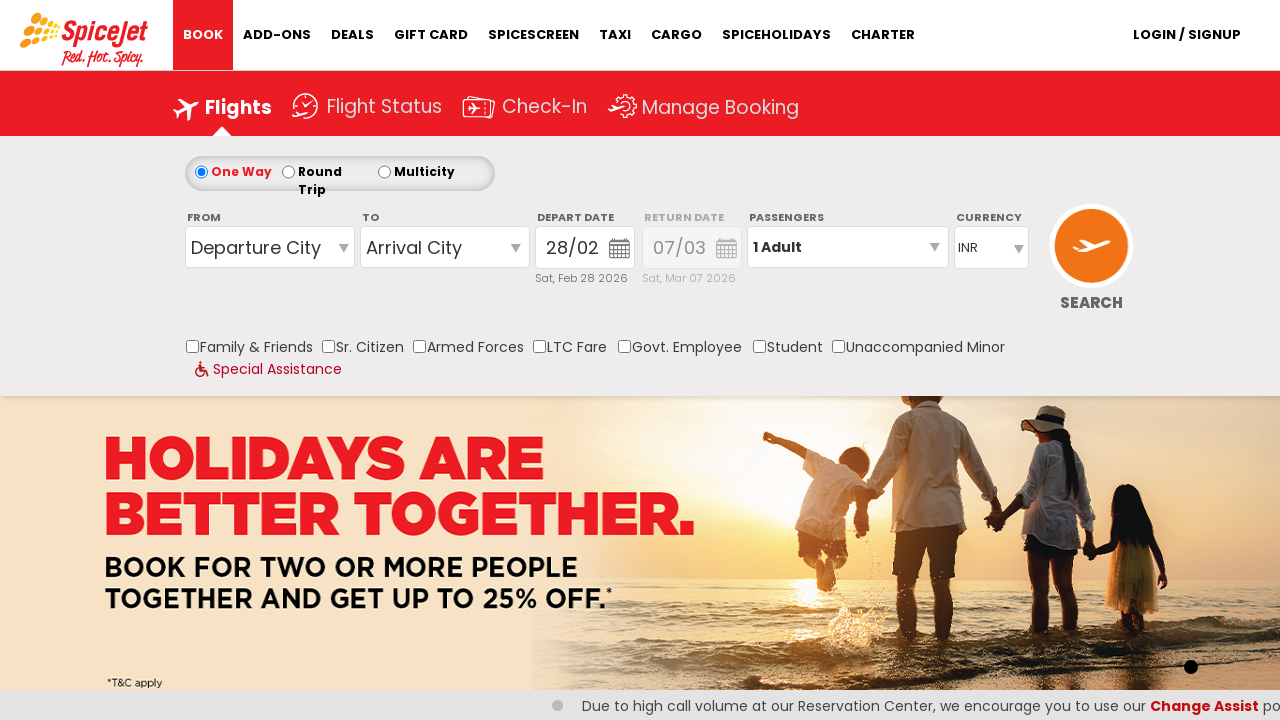

Selected MYR currency from dropdown menu on #ControlGroupSearchView_AvailabilitySearchInputSearchView_DropDownListCurrency
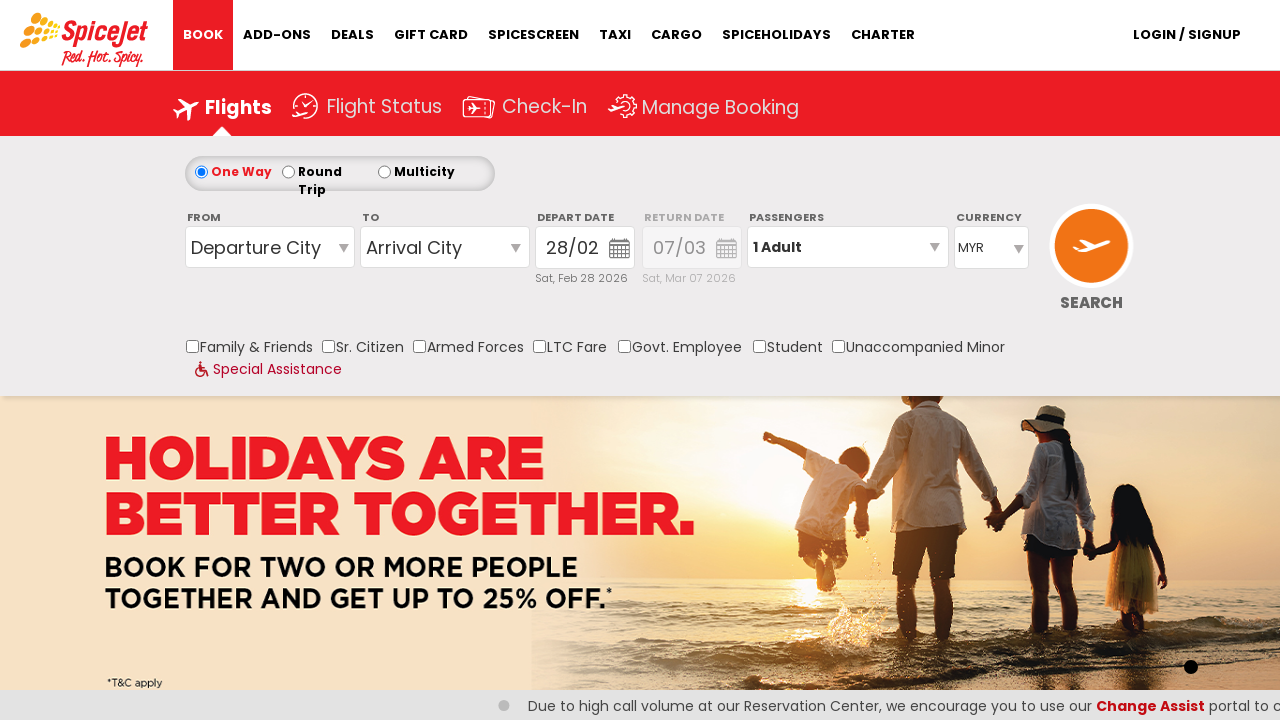

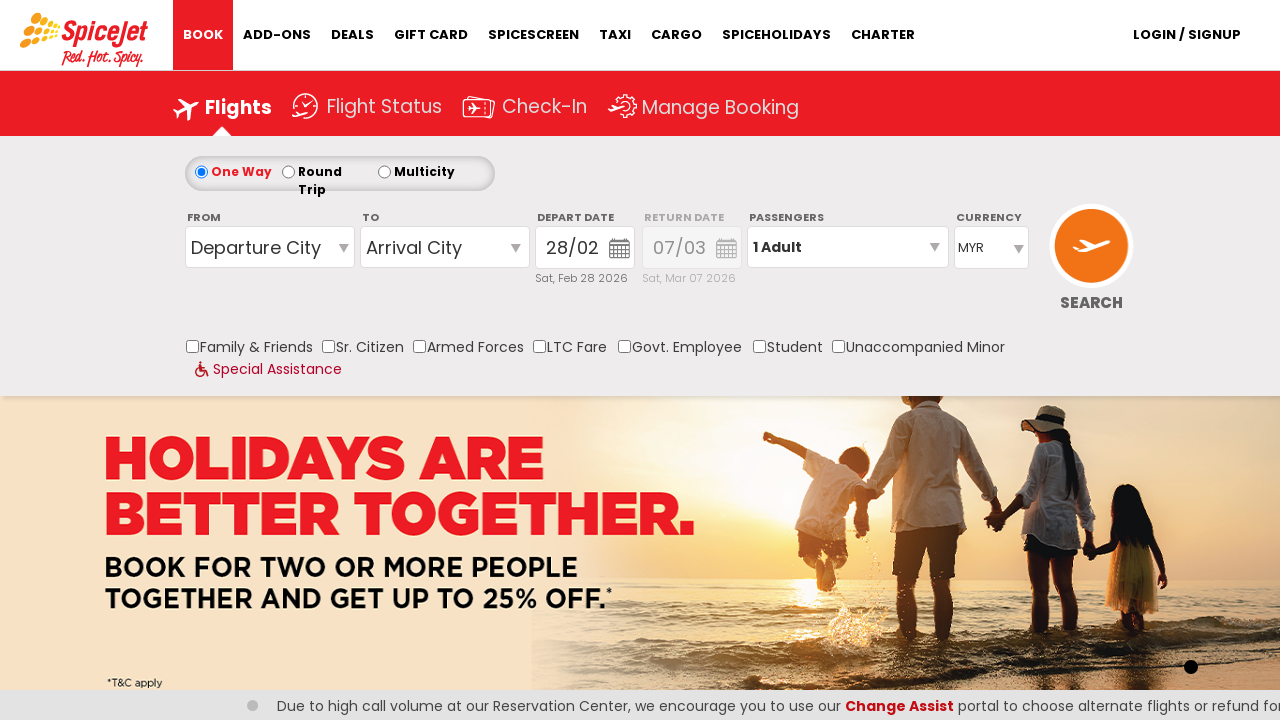